Tests prompt alert functionality by clicking a button to trigger a prompt, entering text into the alert, and then dismissing it

Starting URL: https://demoqa.com/alerts

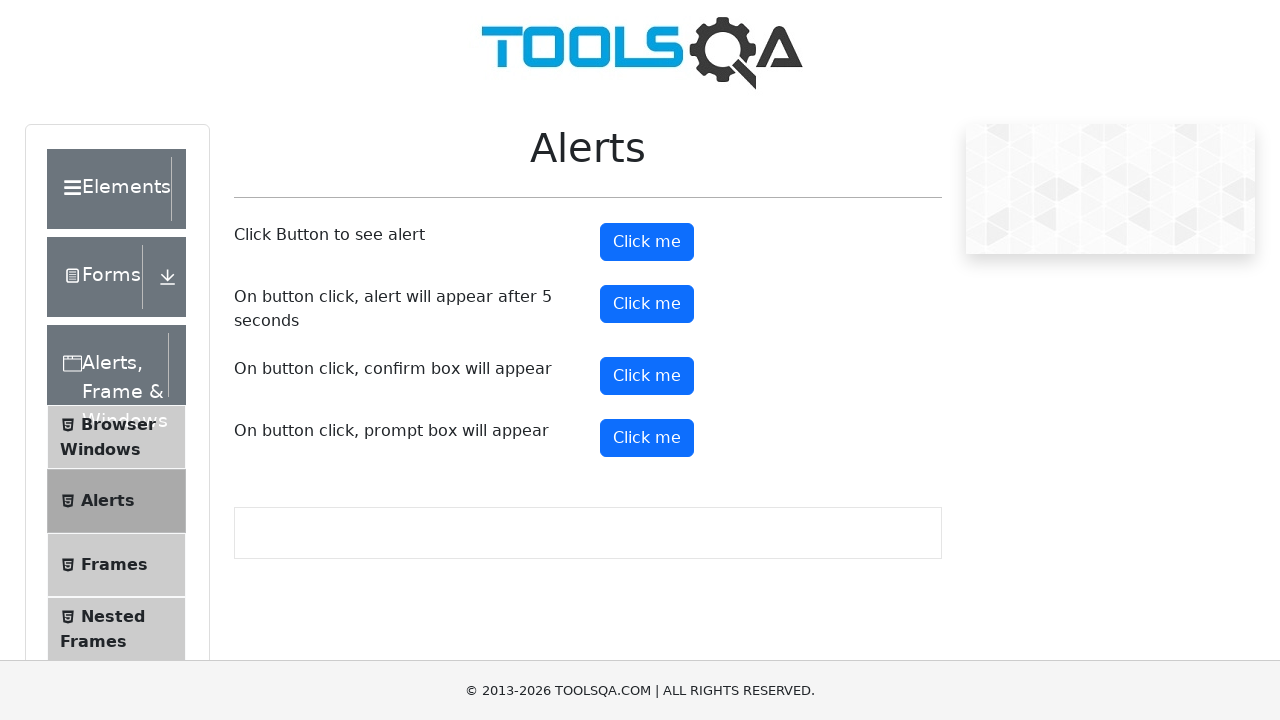

Clicked prompt button to trigger alert at (647, 438) on #promtButton
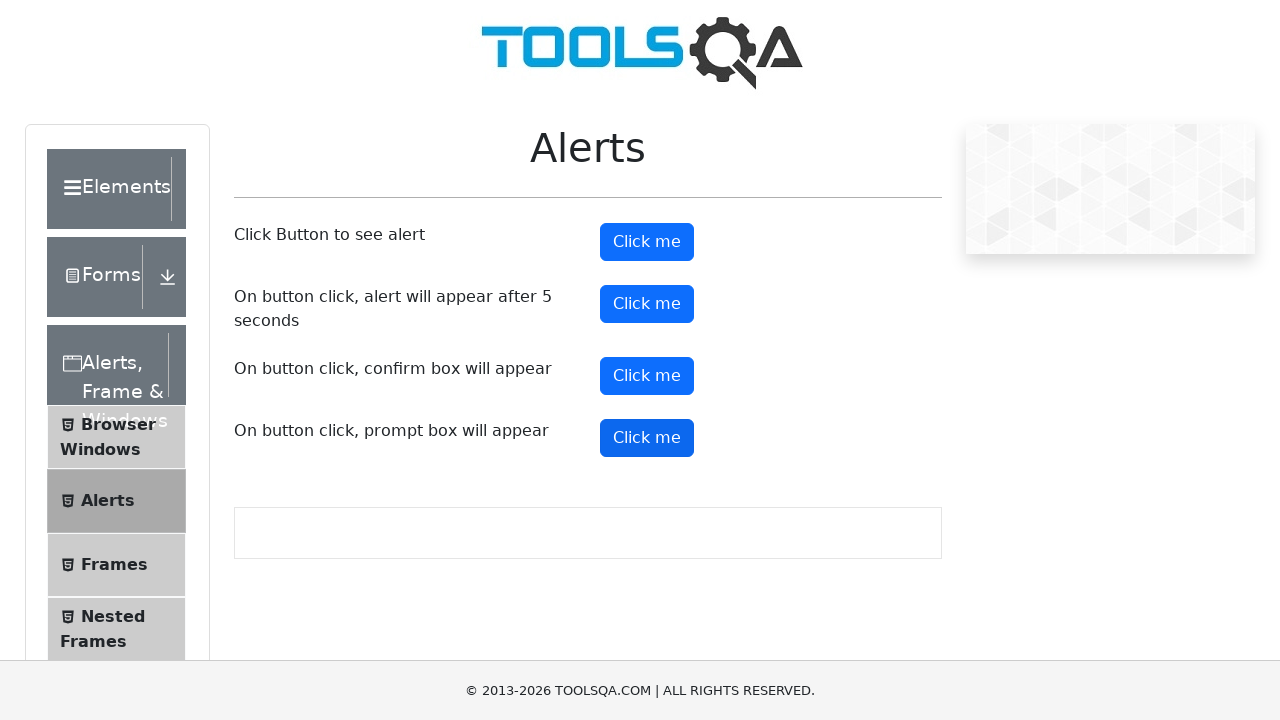

Set up initial dialog handler to dismiss
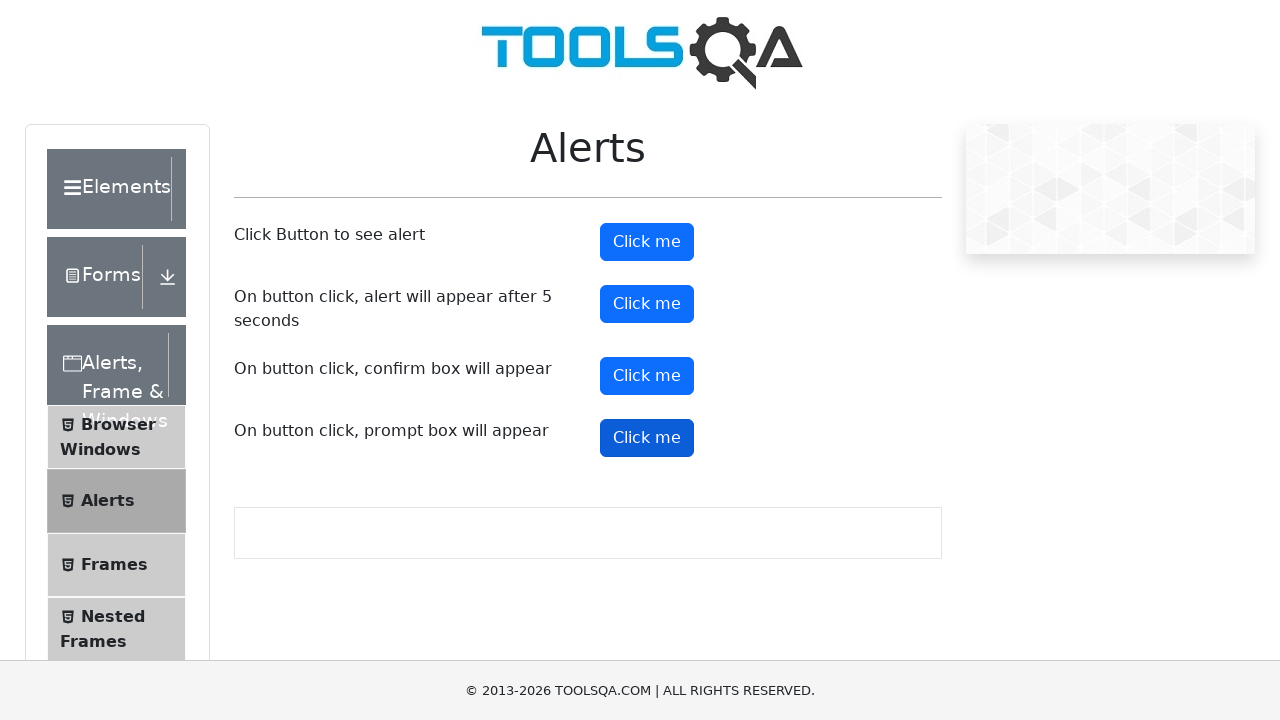

Set up dialog handler to accept with text 'Welcome TestUser'
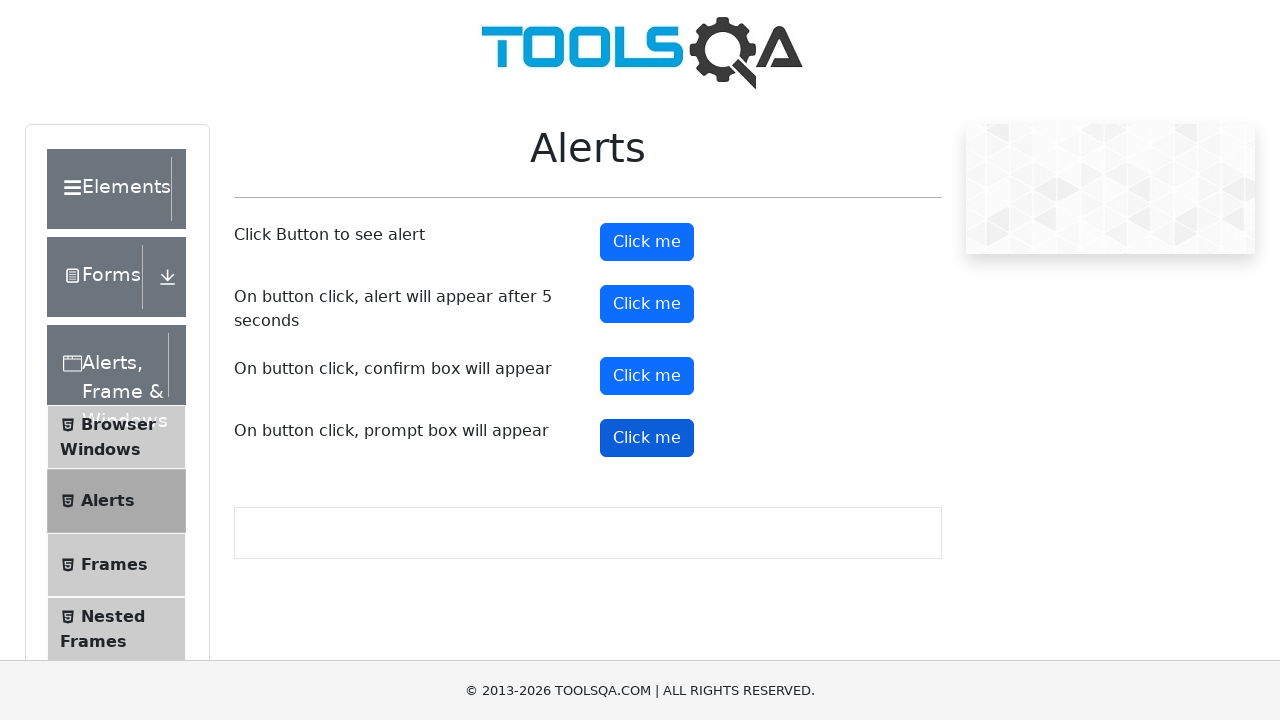

Clicked prompt button again to trigger alert with text input at (647, 438) on #promtButton
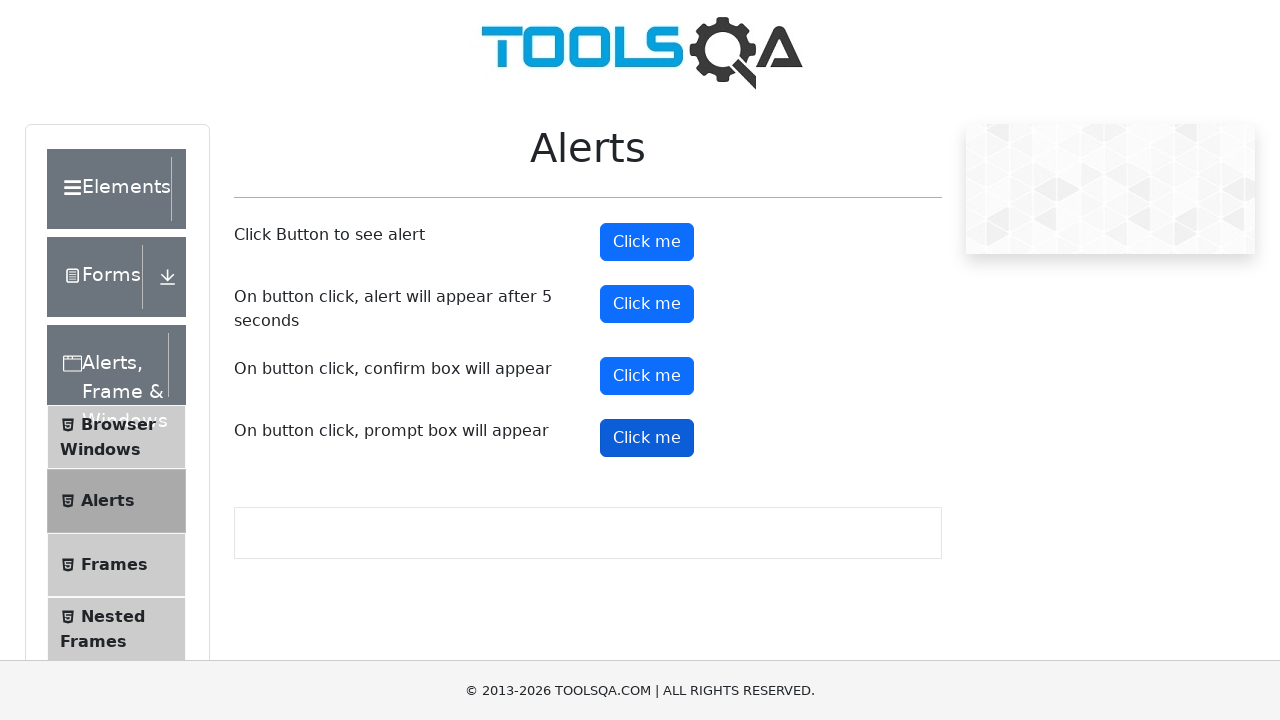

Waited for dialog handling to complete
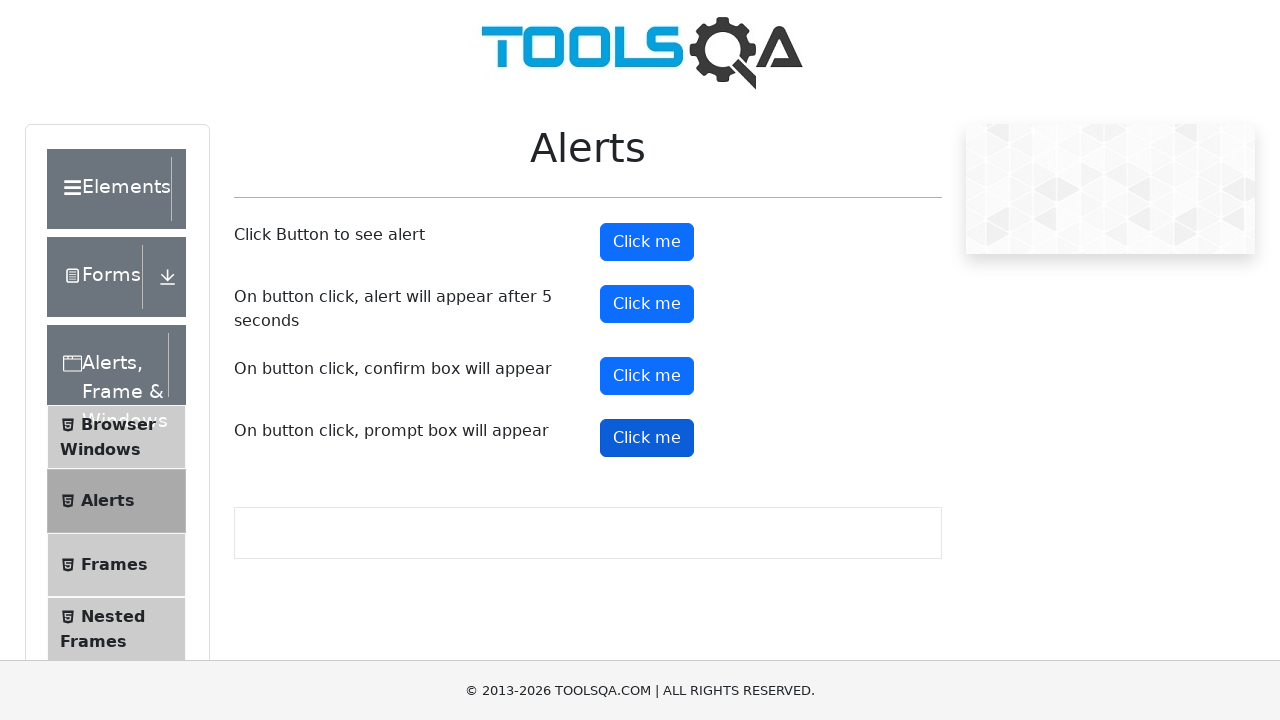

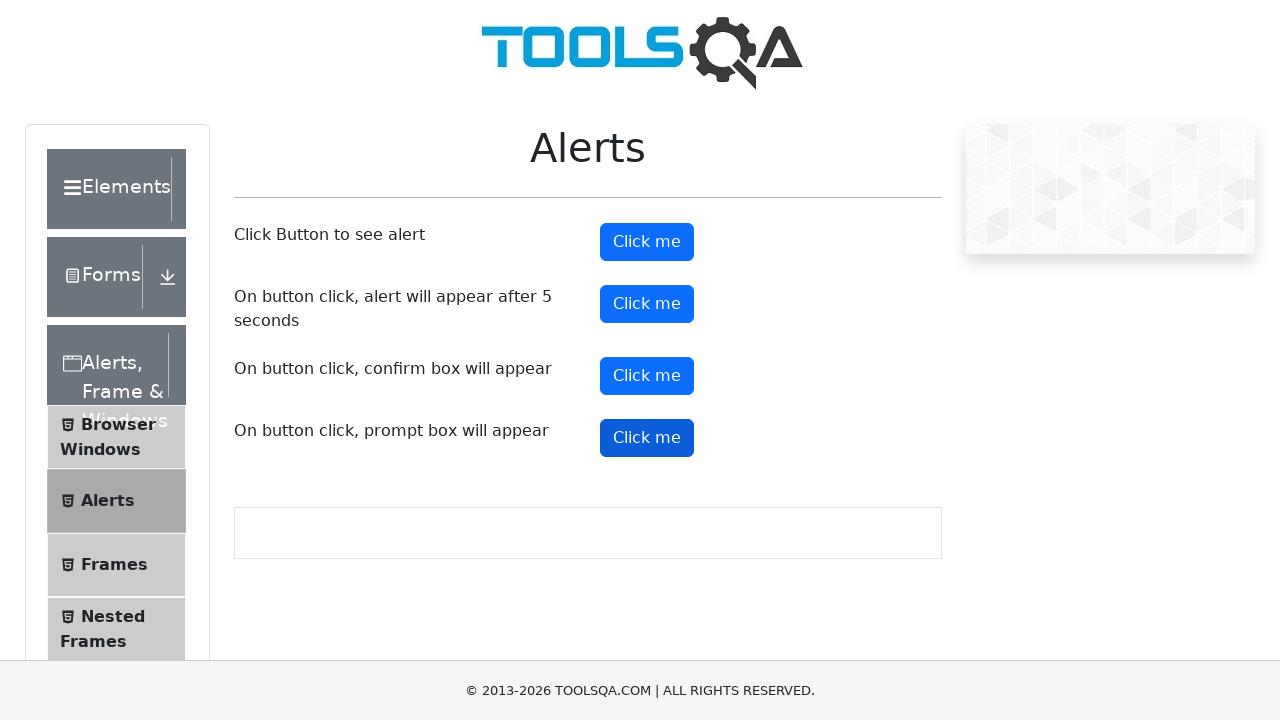